Tests JavaScript prompt alert functionality by clicking to trigger a prompt box, entering text into it, and accepting the alert

Starting URL: https://demo.automationtesting.in/Alerts.html

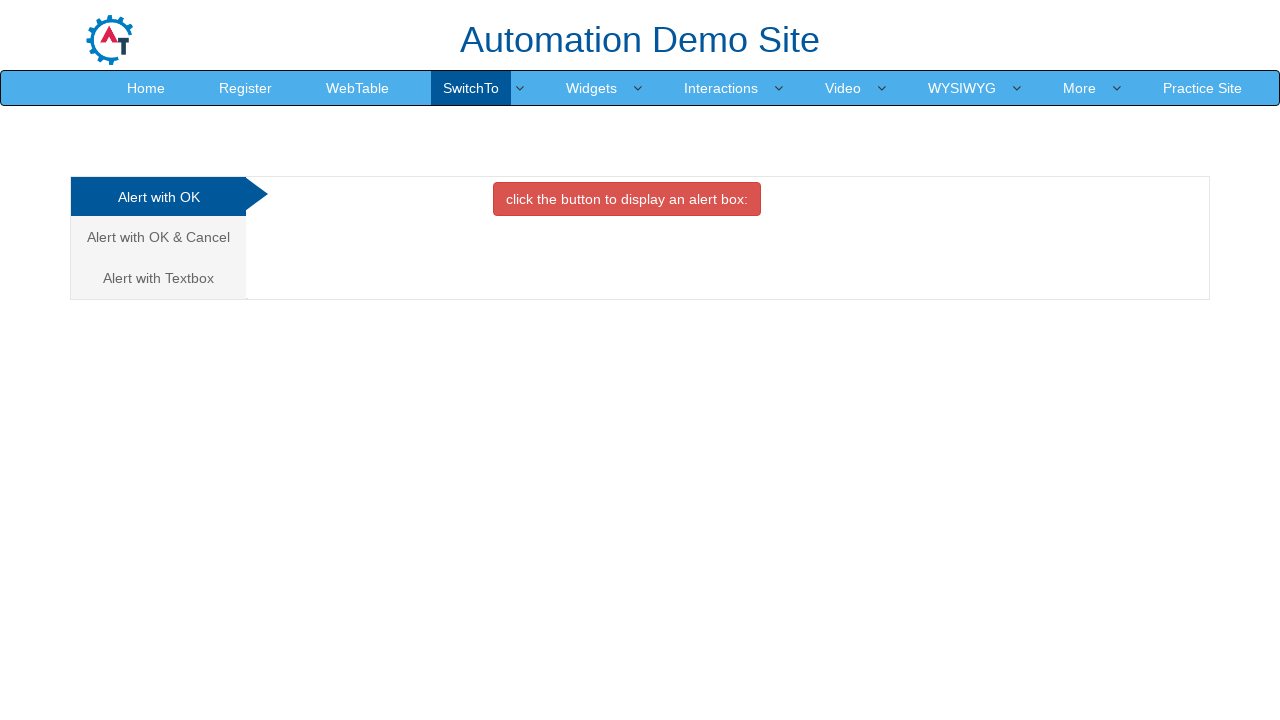

Clicked on 'Alert with Textbox' tab at (158, 278) on xpath=//a[contains(text(),'Alert with Textbox ')]
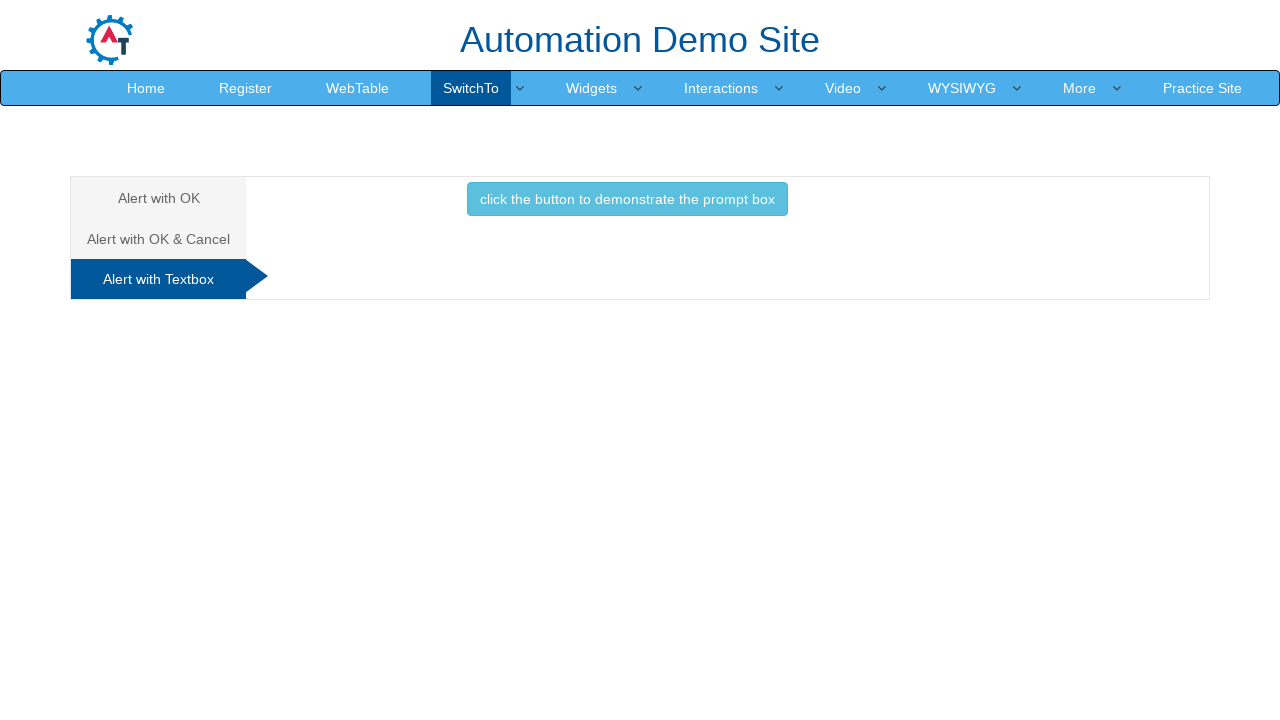

Clicked button to trigger prompt box at (627, 199) on xpath=//button[contains(text(),'click the button to demonstrate the prompt box')
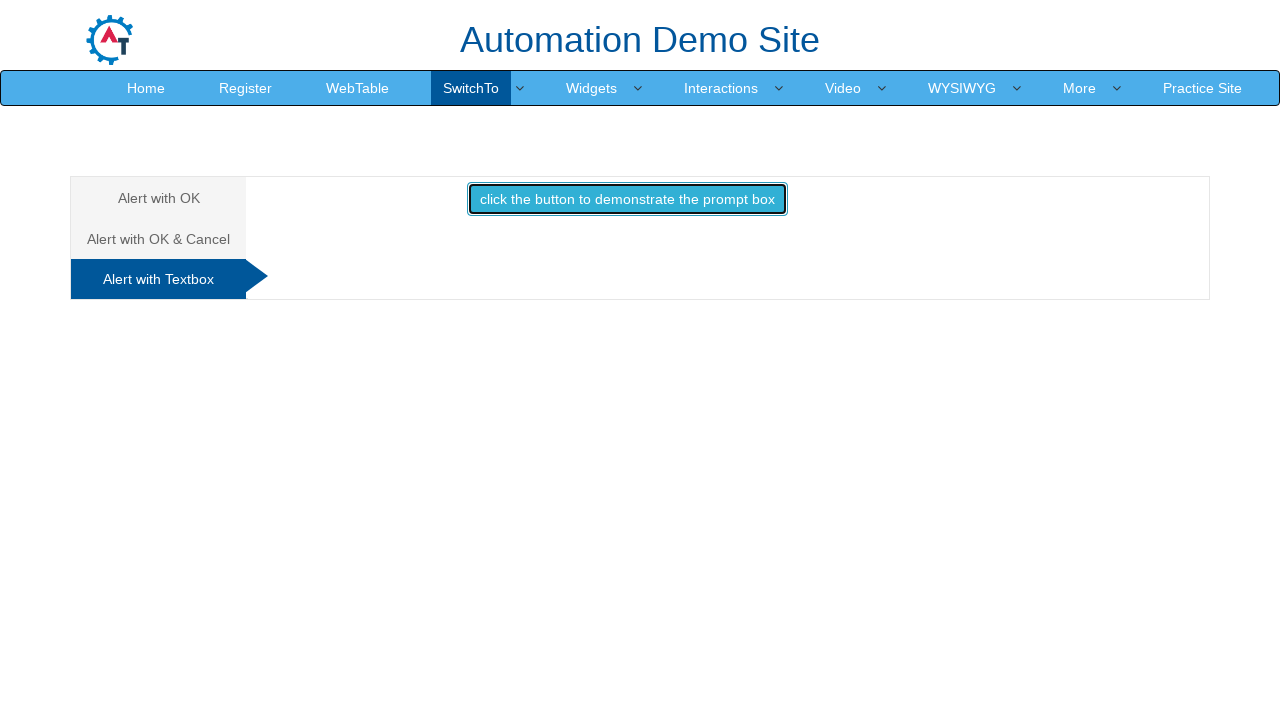

Set up dialog listener to accept prompts with 'Jennifer'
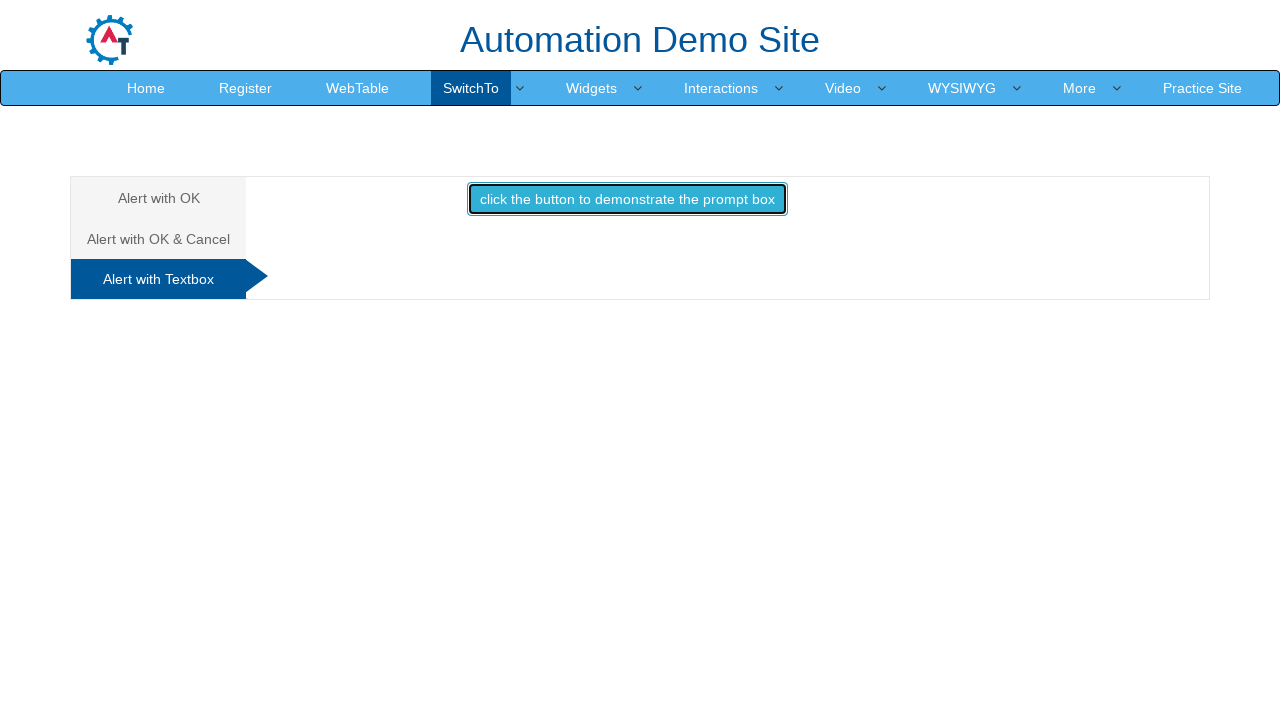

Clicked on 'Alert with Textbox' tab again at (158, 279) on xpath=//a[contains(text(),'Alert with Textbox ')]
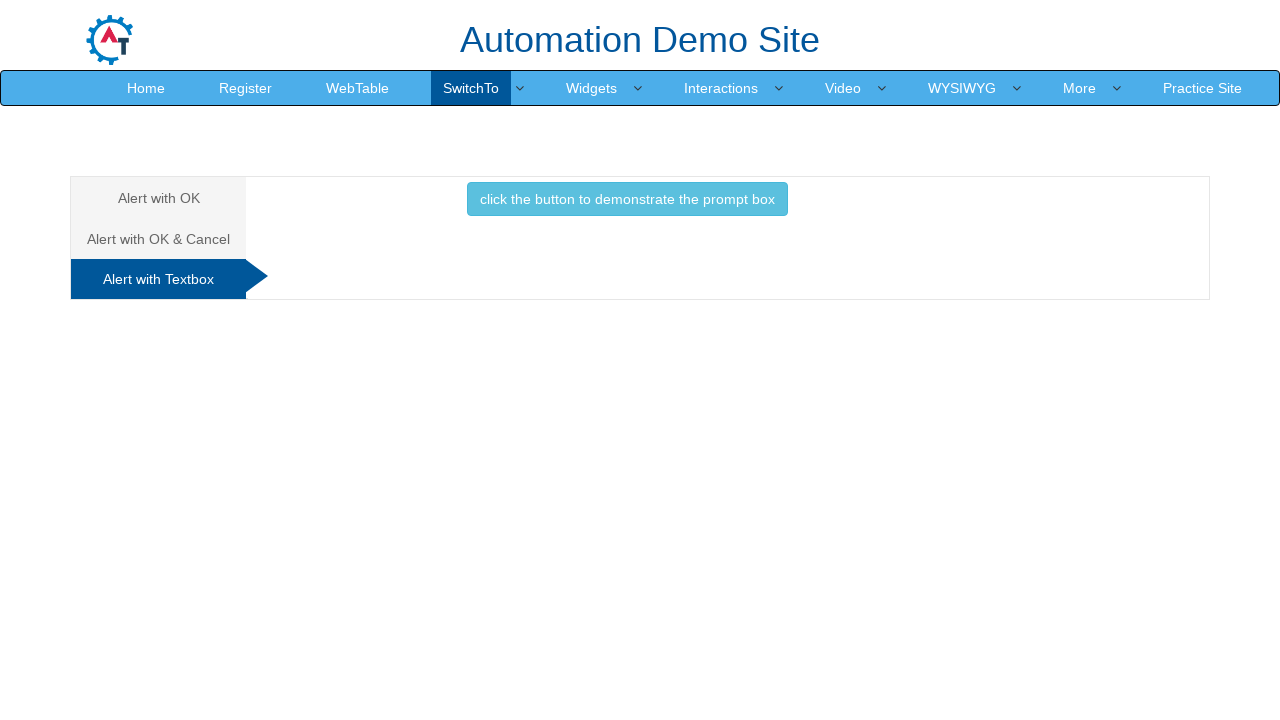

Clicked button to trigger prompt box with dialog listener active at (627, 199) on xpath=//button[contains(text(),'click the button to demonstrate the prompt box')
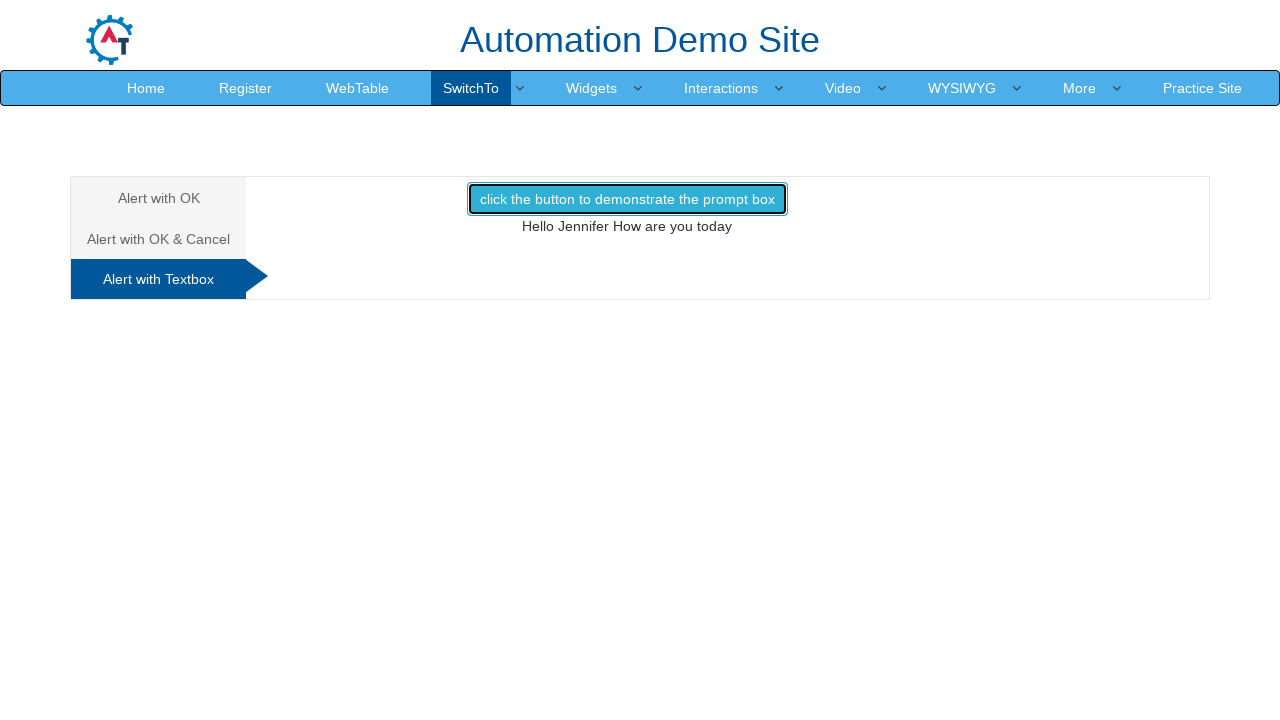

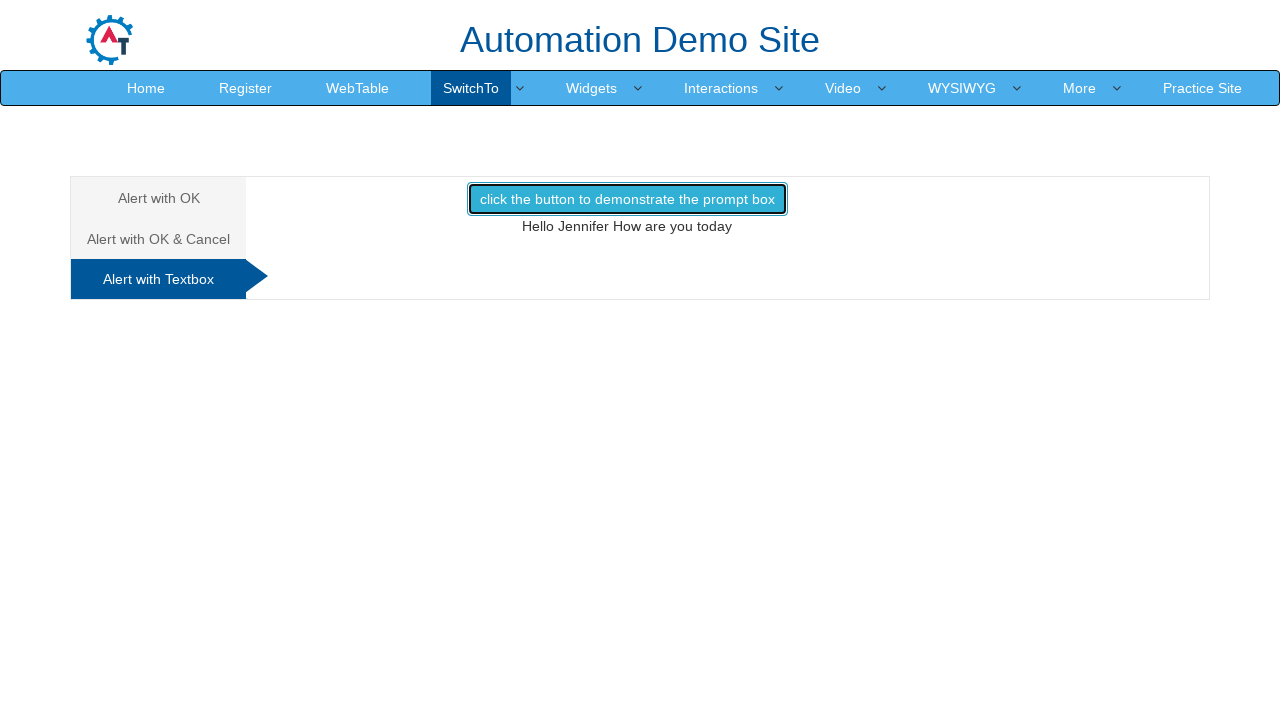